Tests login attempt with a locked out user account, verifying that the appropriate locked out error message is displayed

Starting URL: https://www.saucedemo.com/

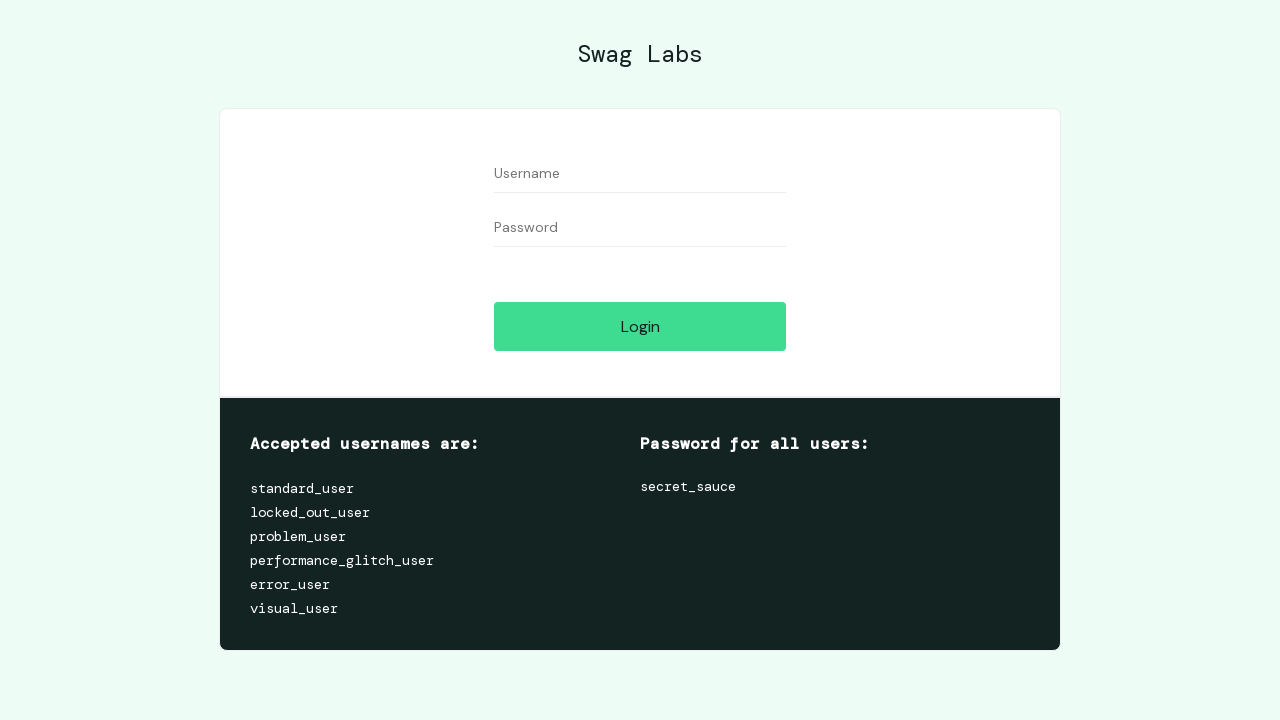

Username field is visible on login page
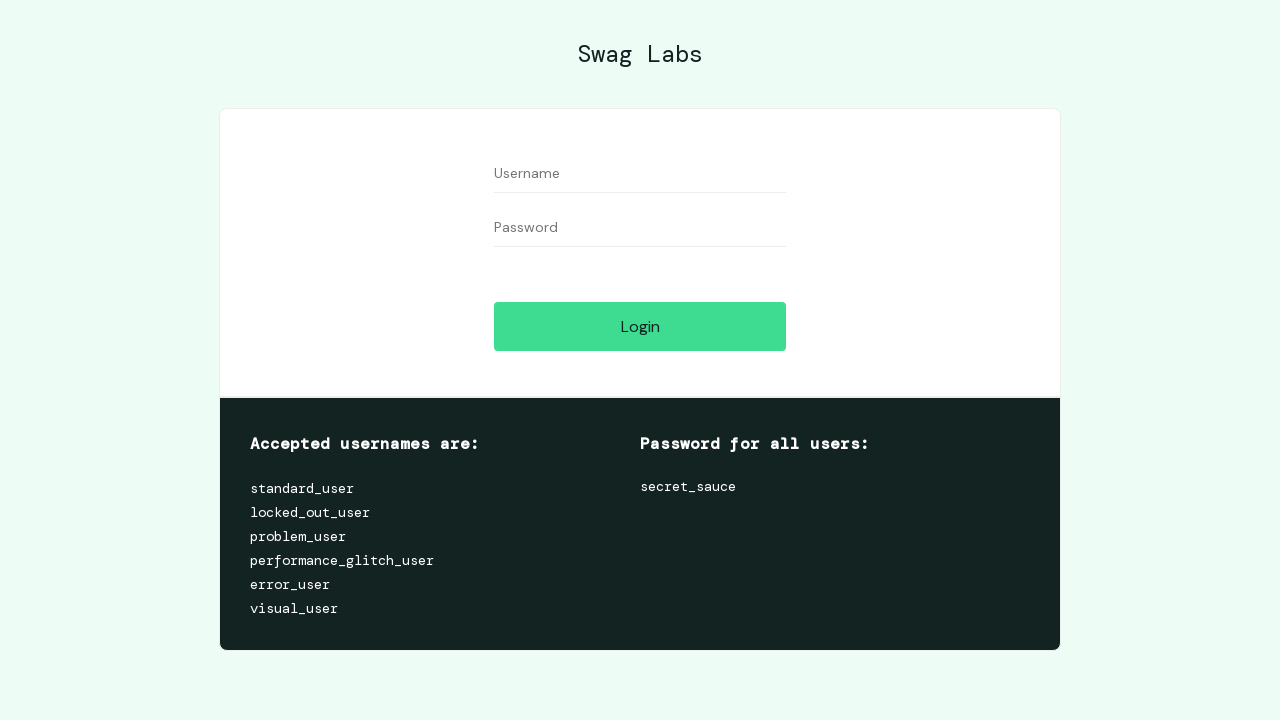

Filled username field with 'locked_out_user' on #user-name
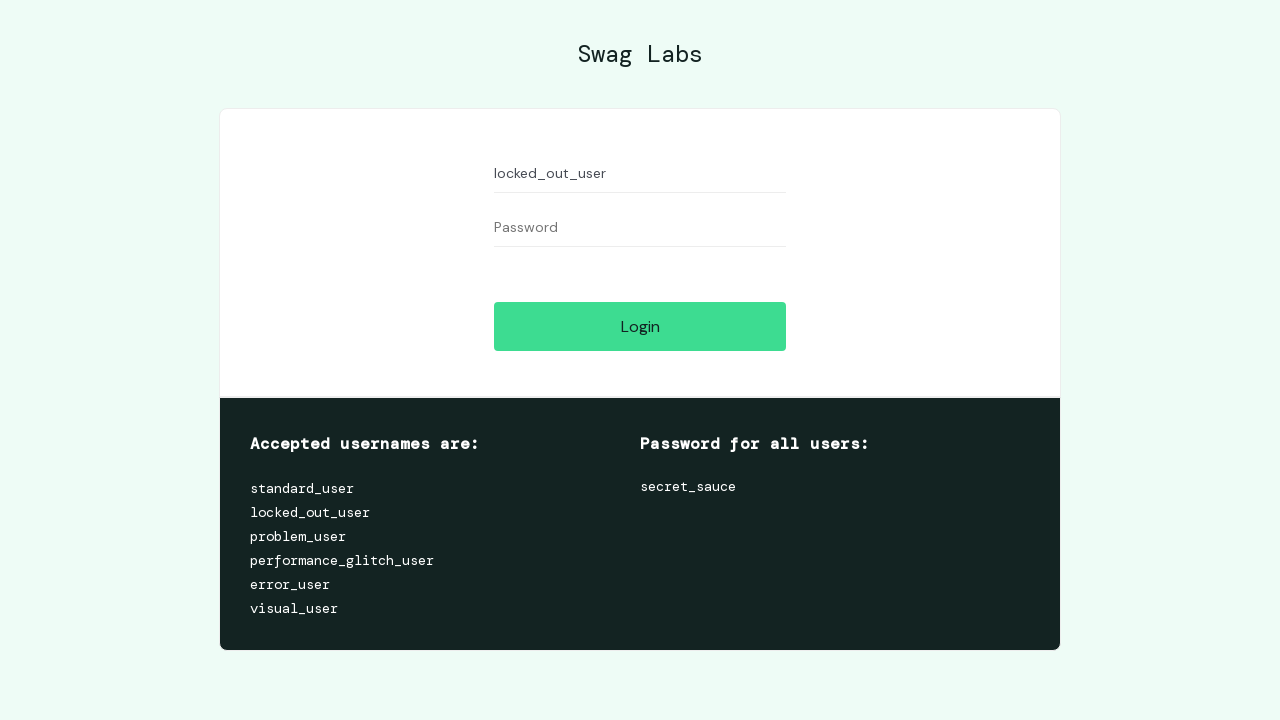

Password field is visible on login page
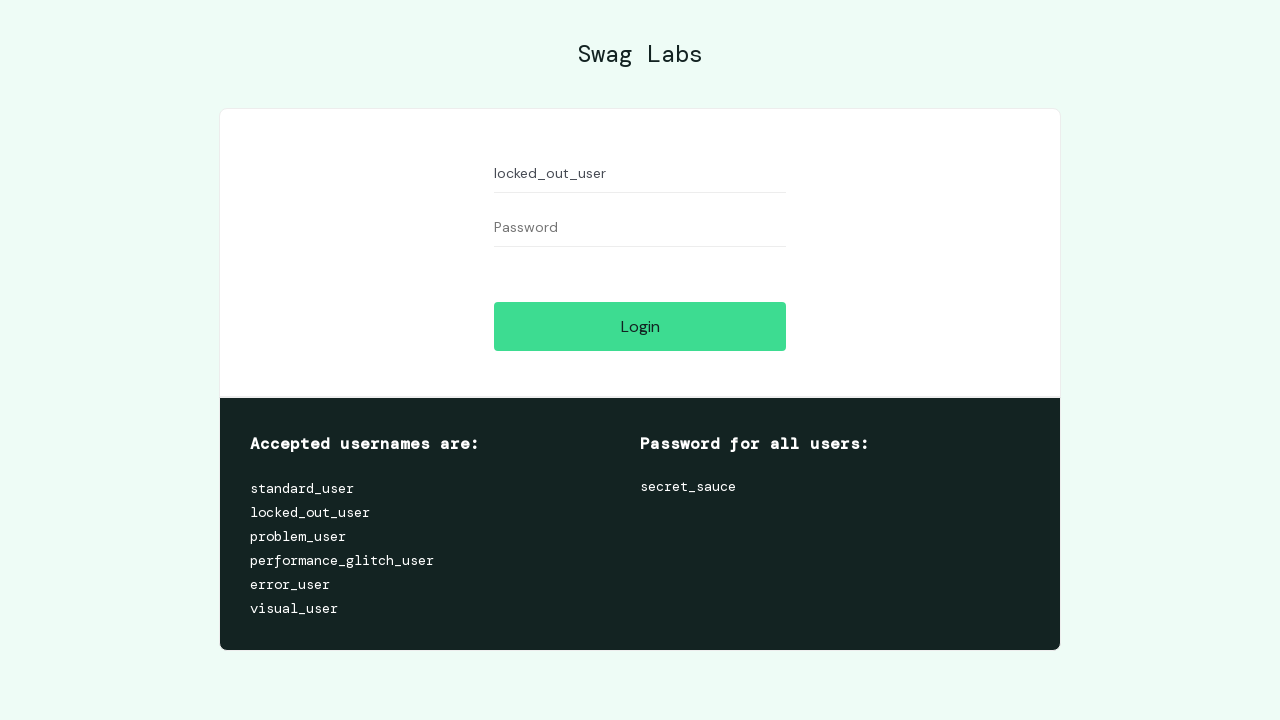

Filled password field with 'secret_sauce' on #password
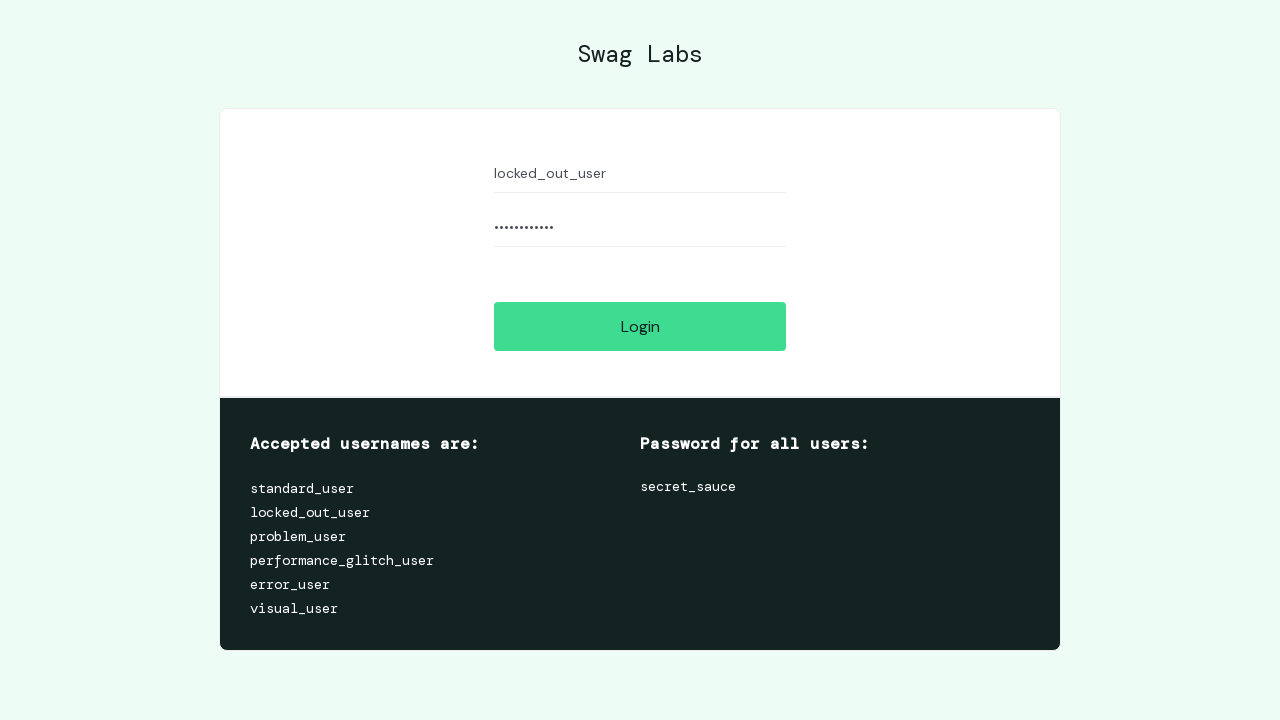

Clicked login button at (640, 326) on #login-button
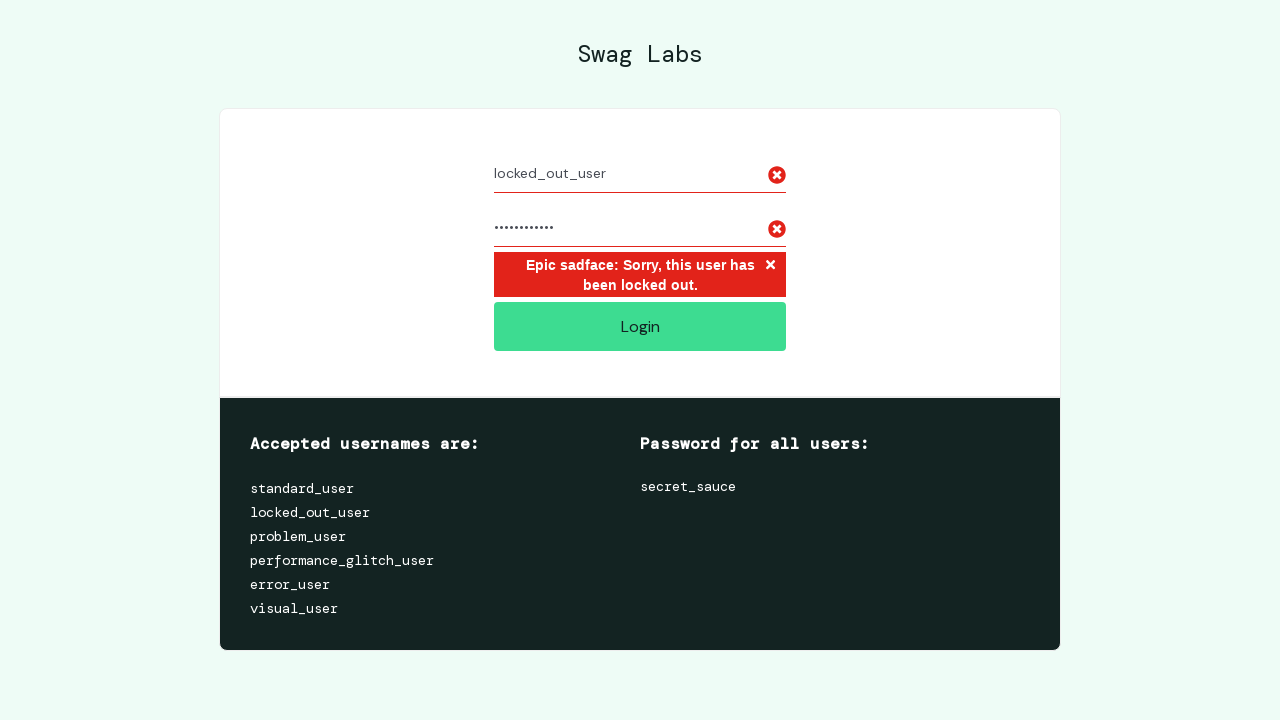

Locked out error message appeared
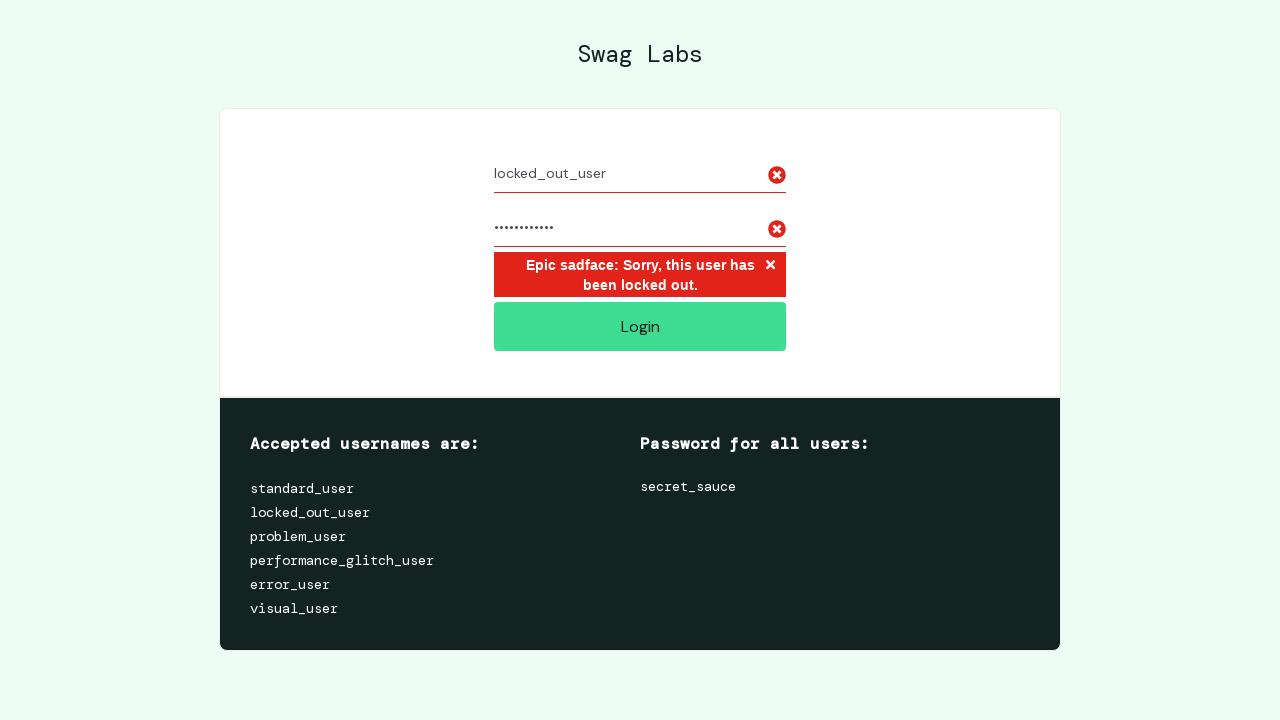

Located error message element
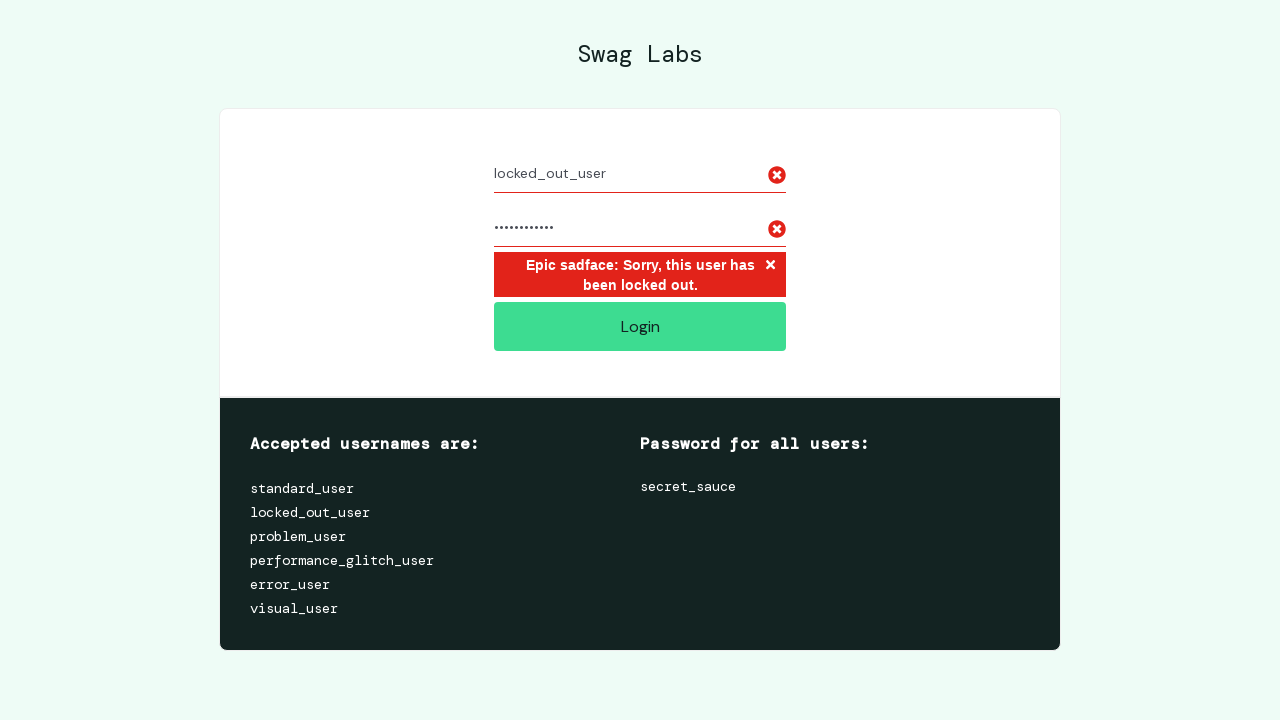

Verified locked out error message is displayed correctly
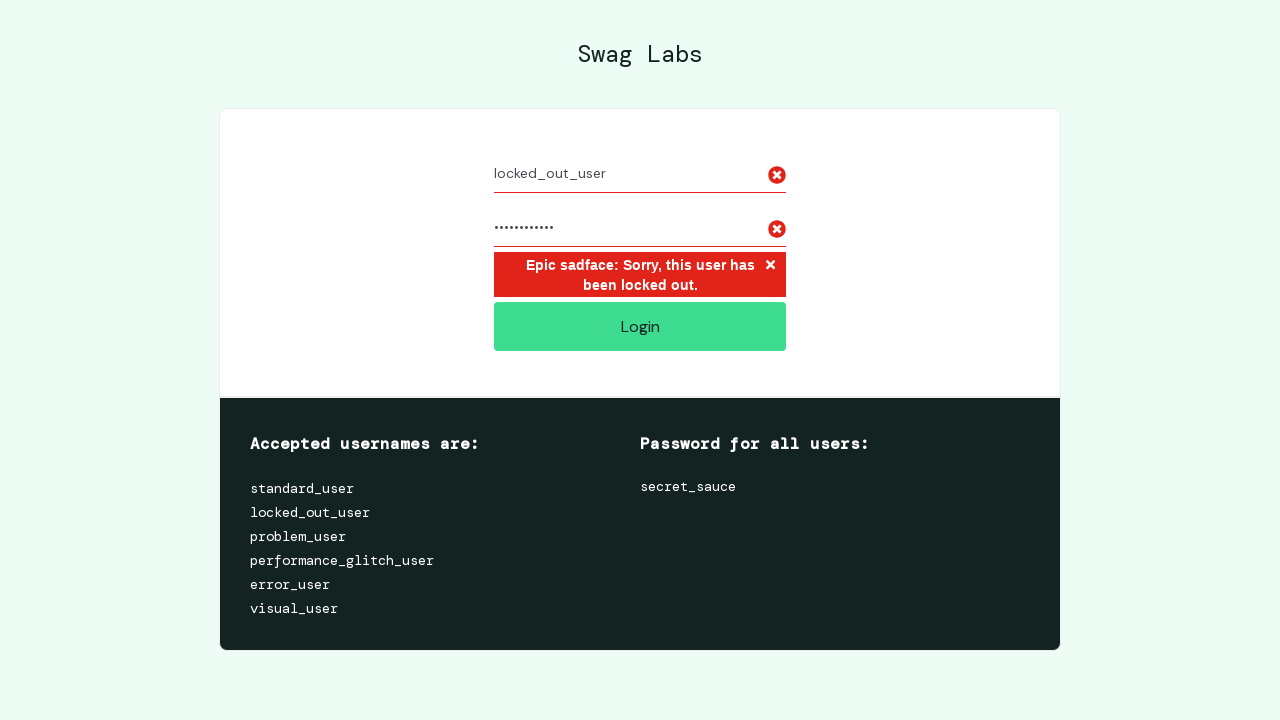

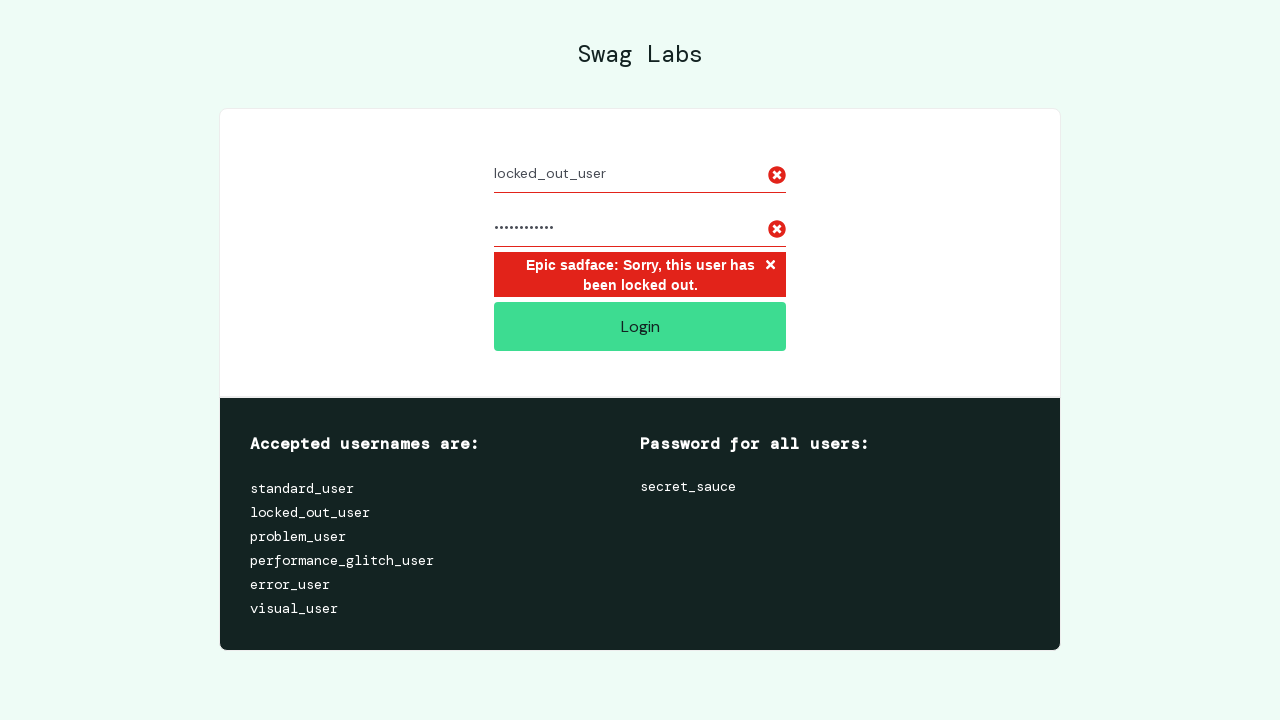